Tests keyboard input functionality by pressing Shift, Tab, and letter keys on a key press detection page.

Starting URL: http://the-internet.herokuapp.com/key_presses

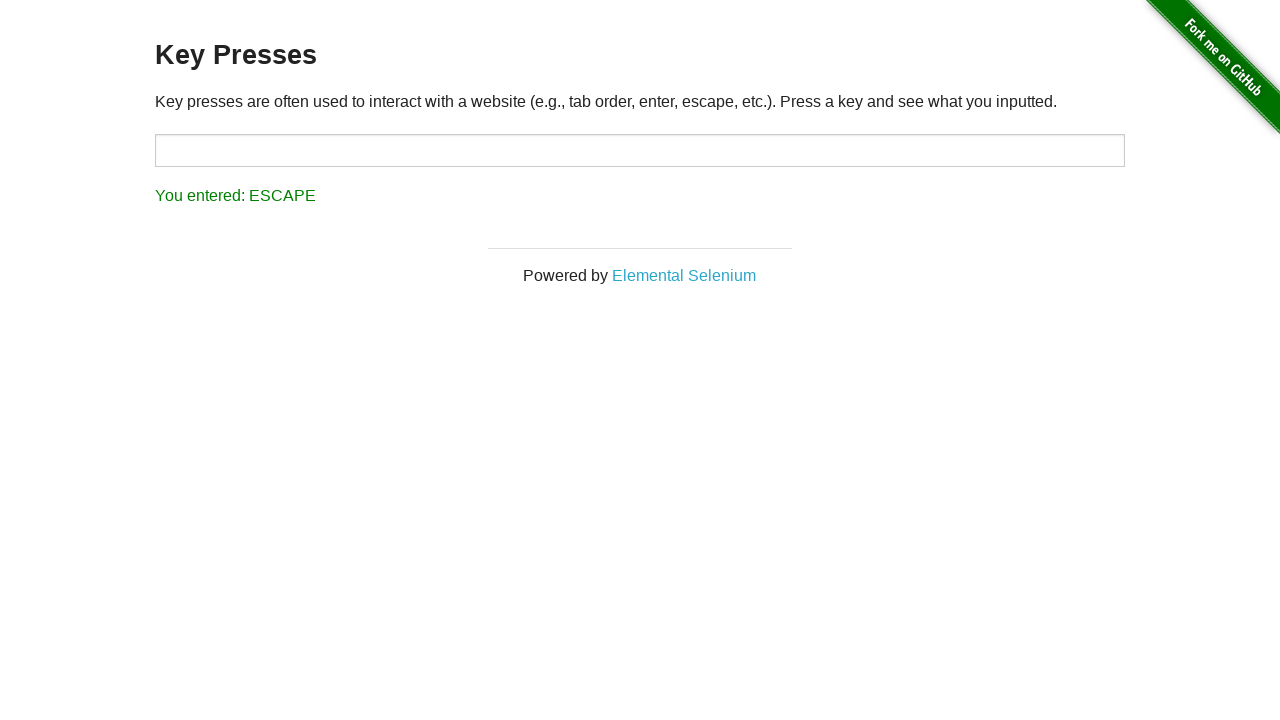

Pressed Shift key
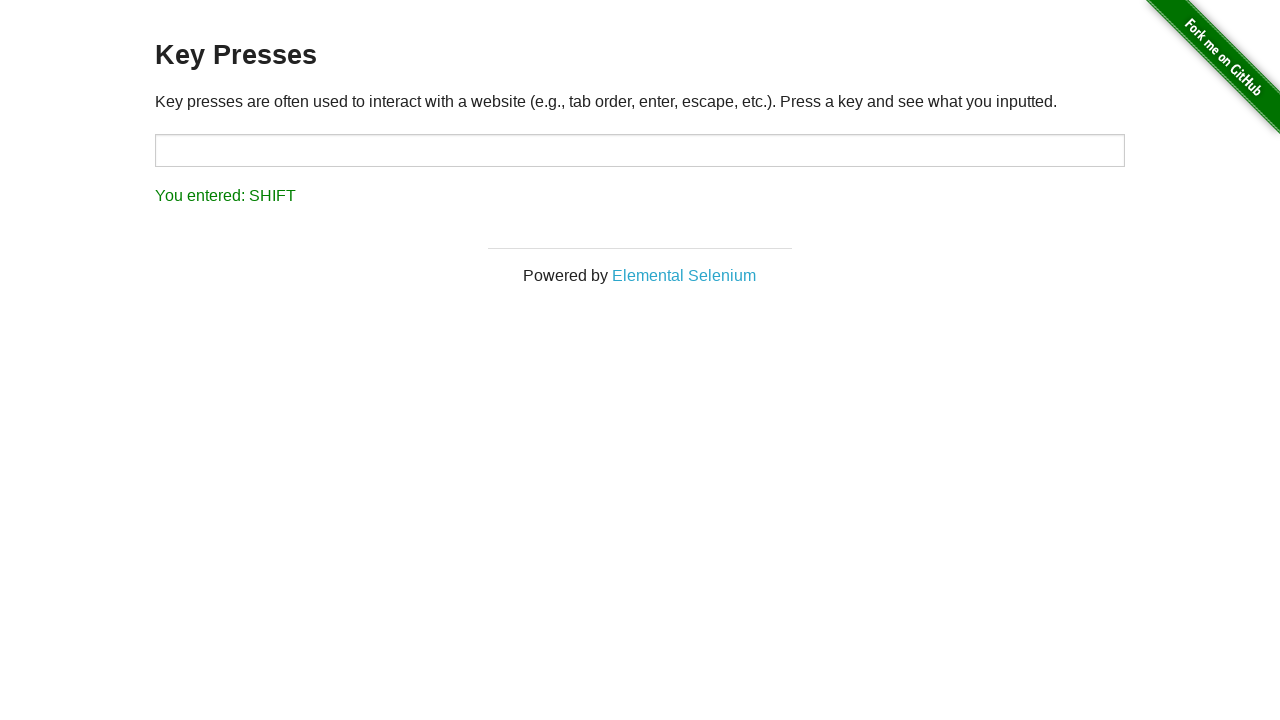

Pressed Tab key
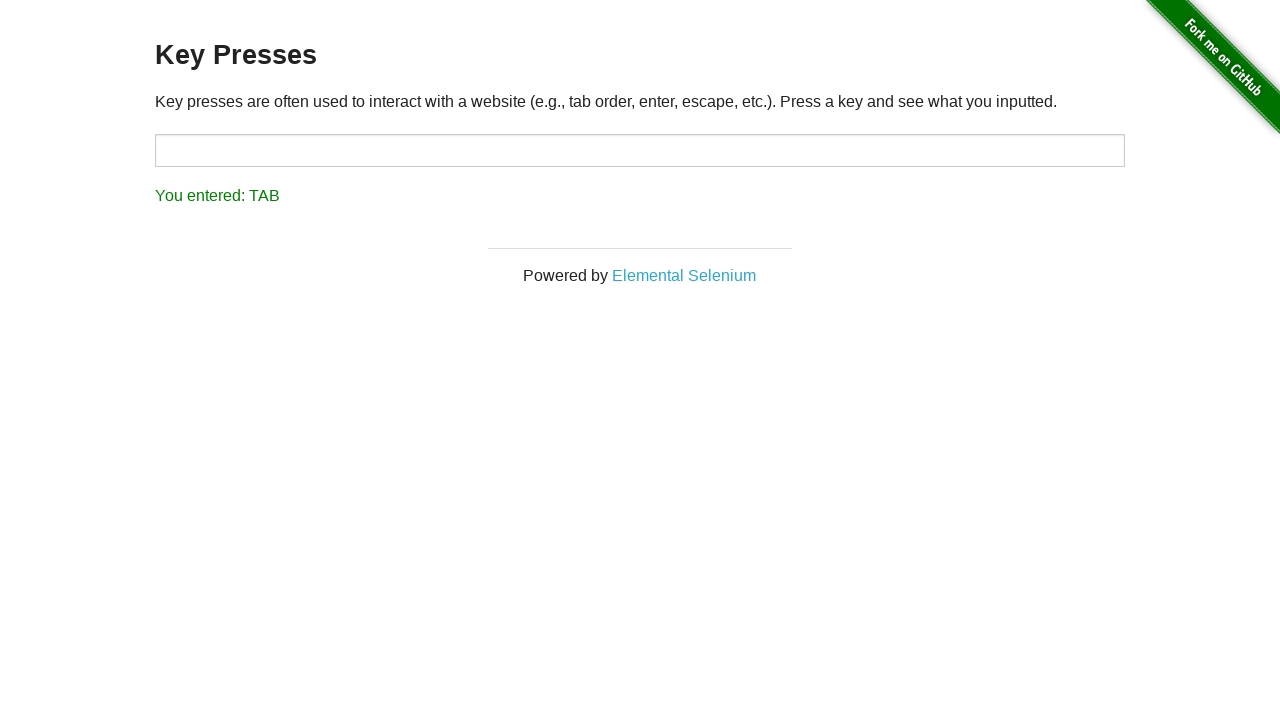

Pressed 'a' key
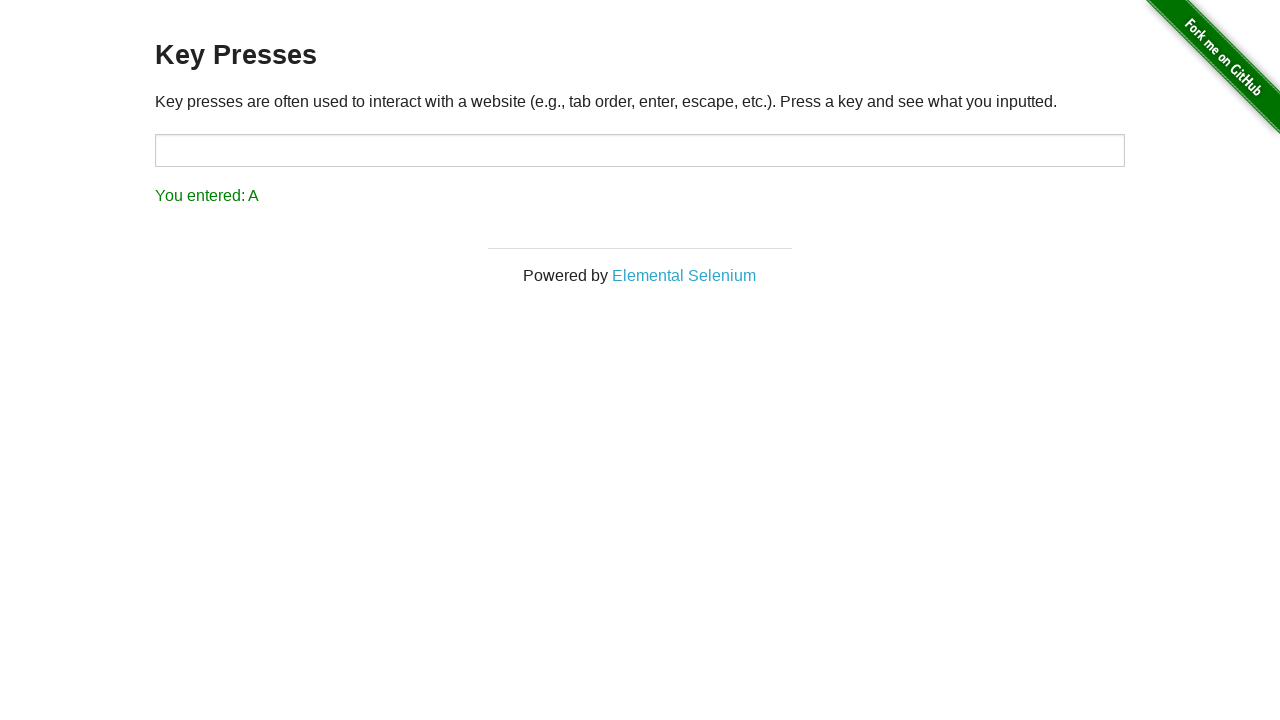

Key press result displayed
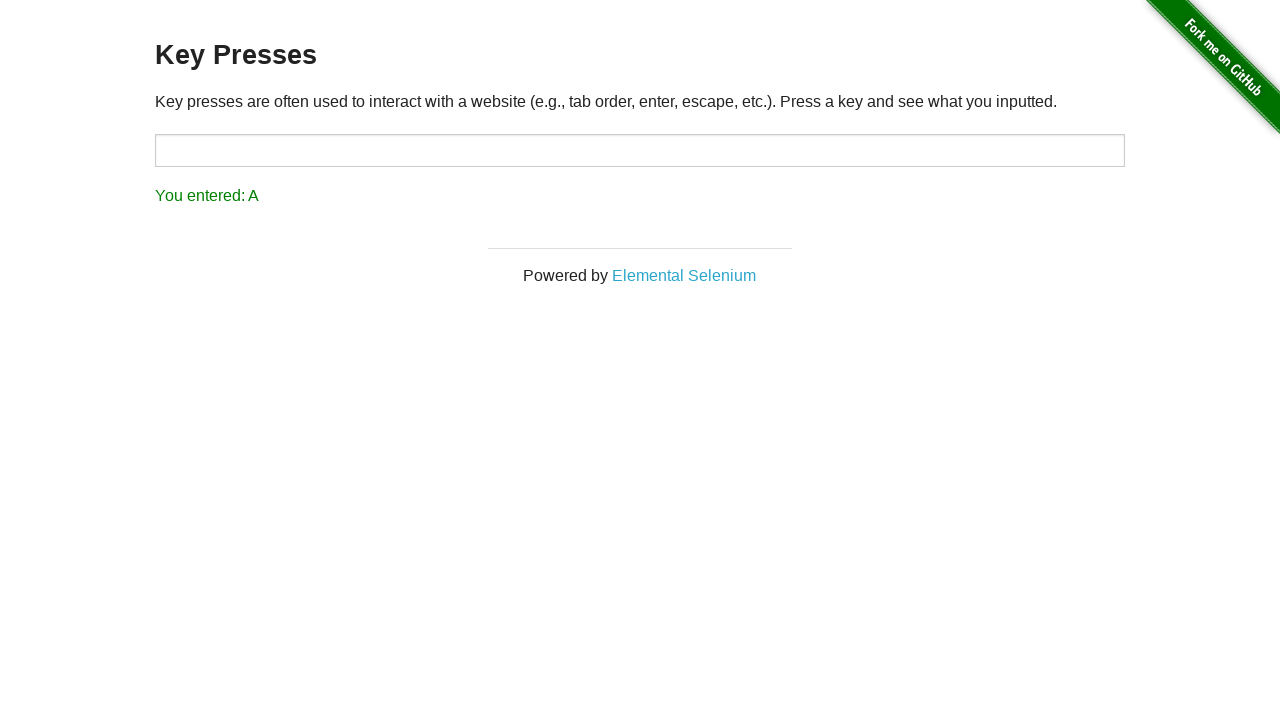

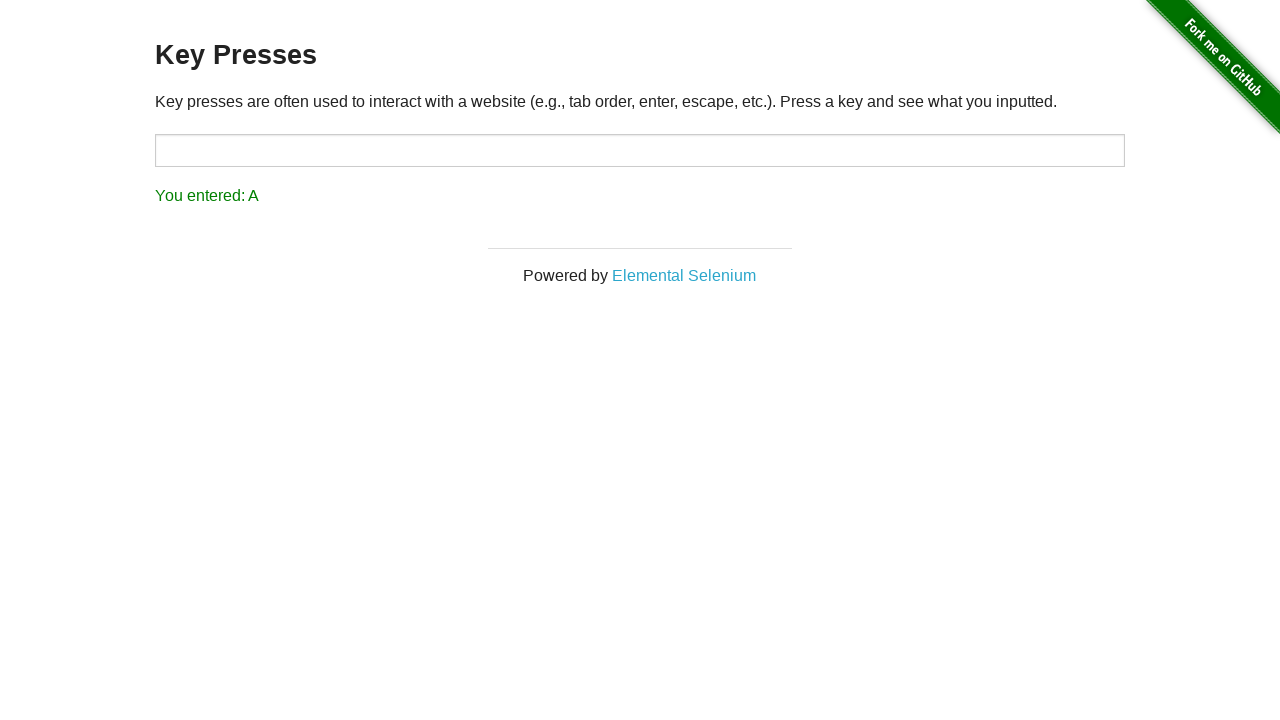